Tests alert handling functionality by navigating to the Basic Elements page, scrolling to and clicking an alert button, then accepting the JavaScript alert

Starting URL: http://automationbykrishna.com/#

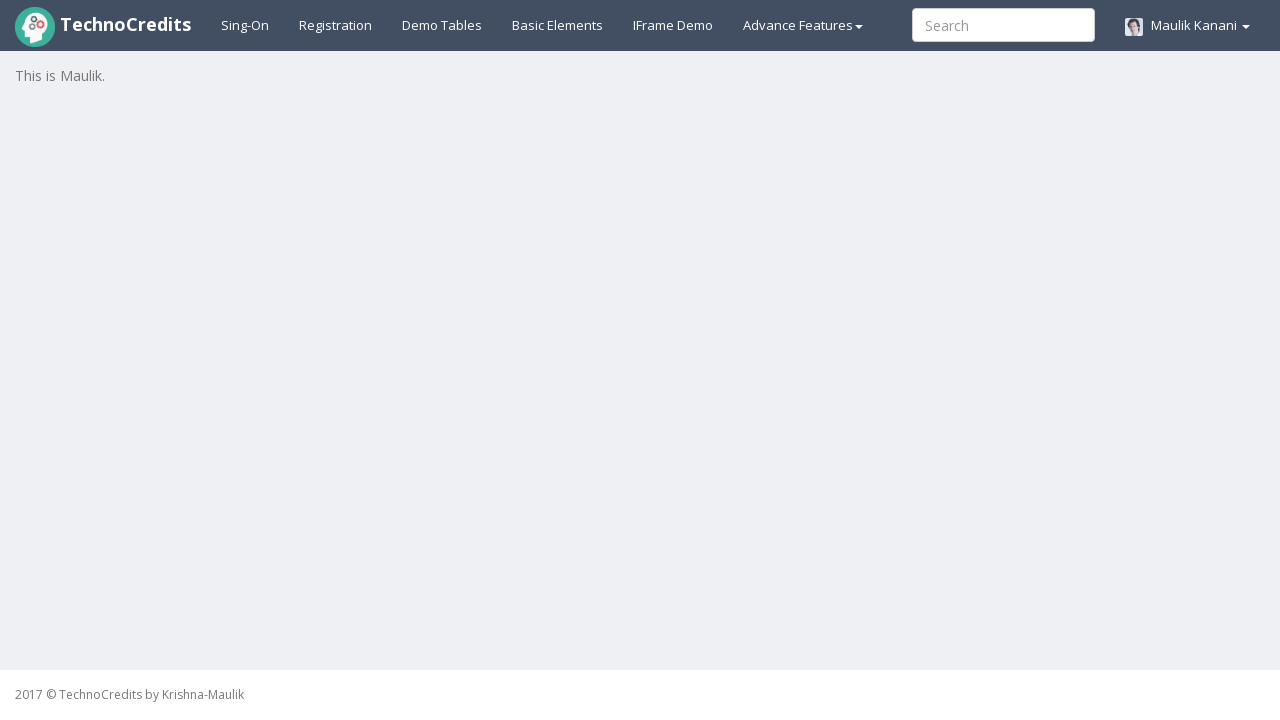

Clicked on Basic Elements link to navigate to the page at (558, 25) on #basicelements
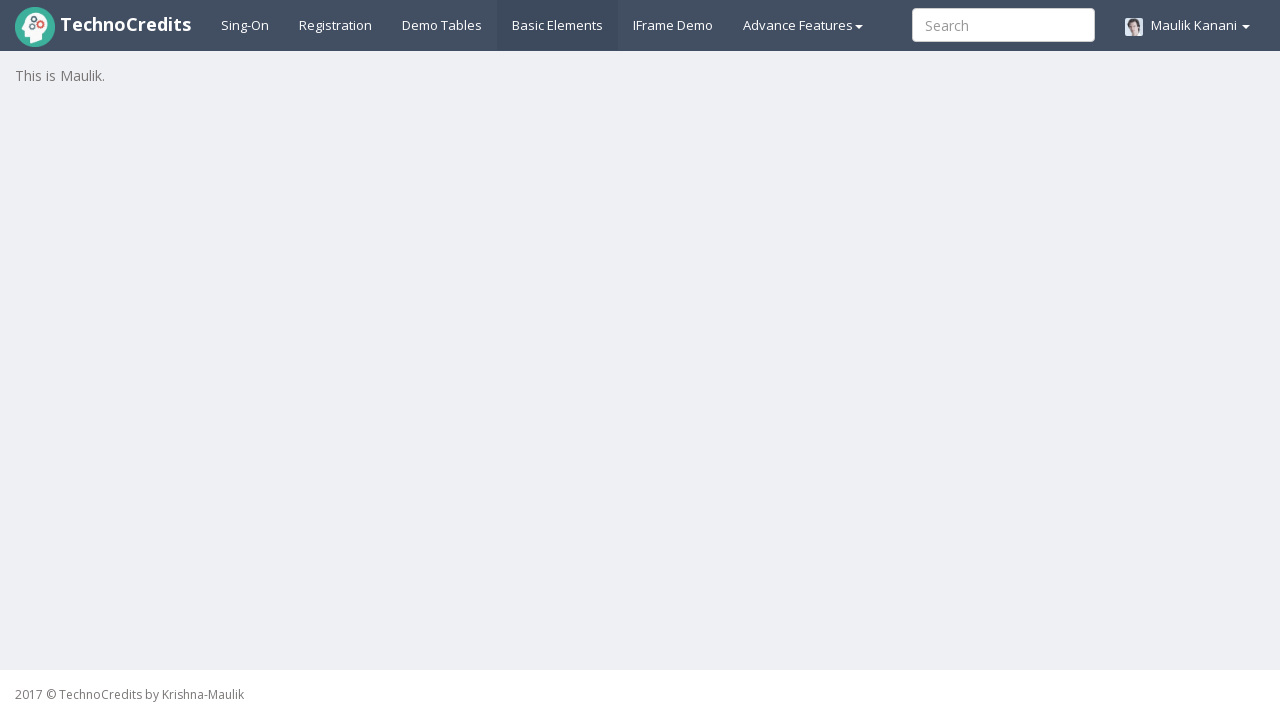

Waited 3 seconds for page to load
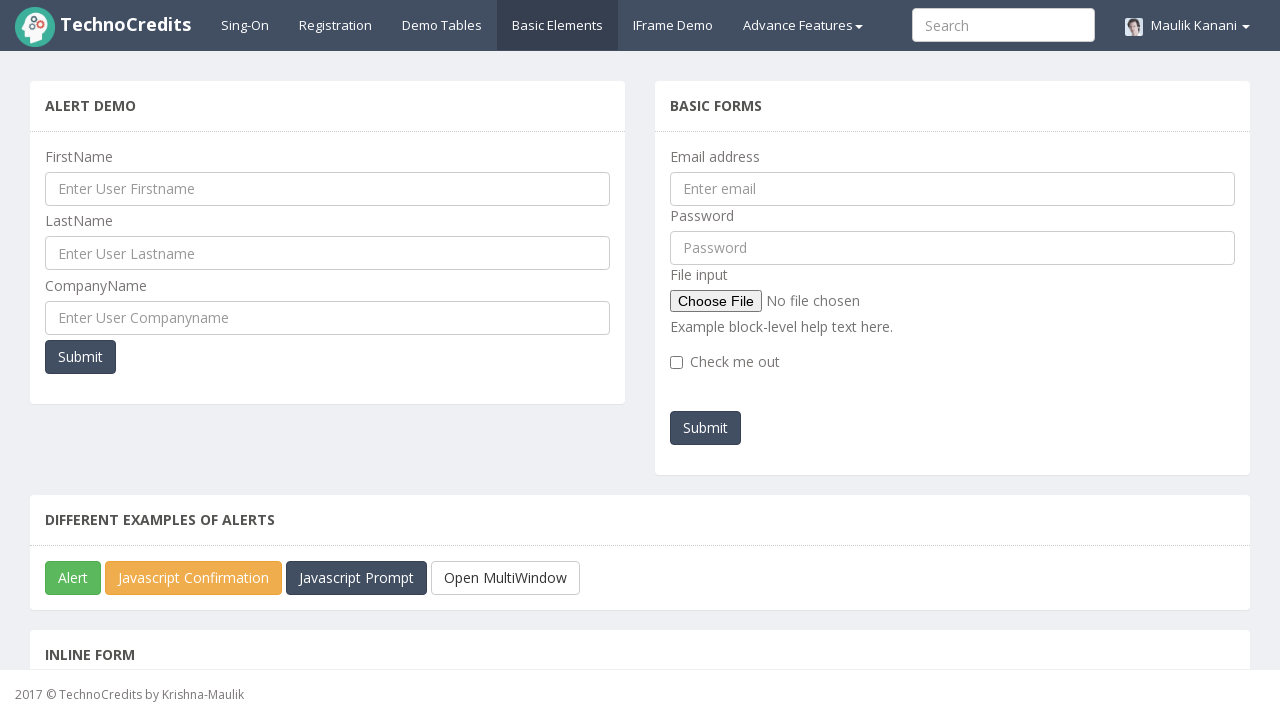

Scrolled alert button into view
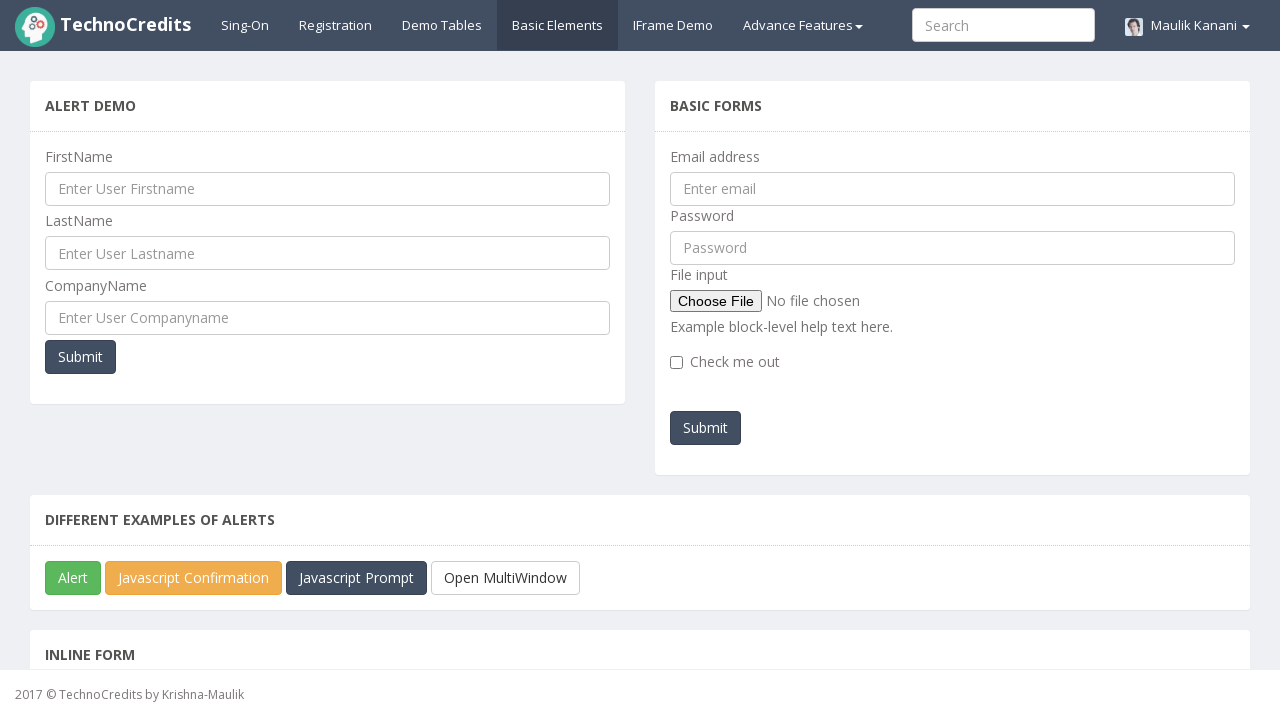

Clicked the JavaScript alert button at (73, 578) on xpath=//button[@id='javascriptAlert']
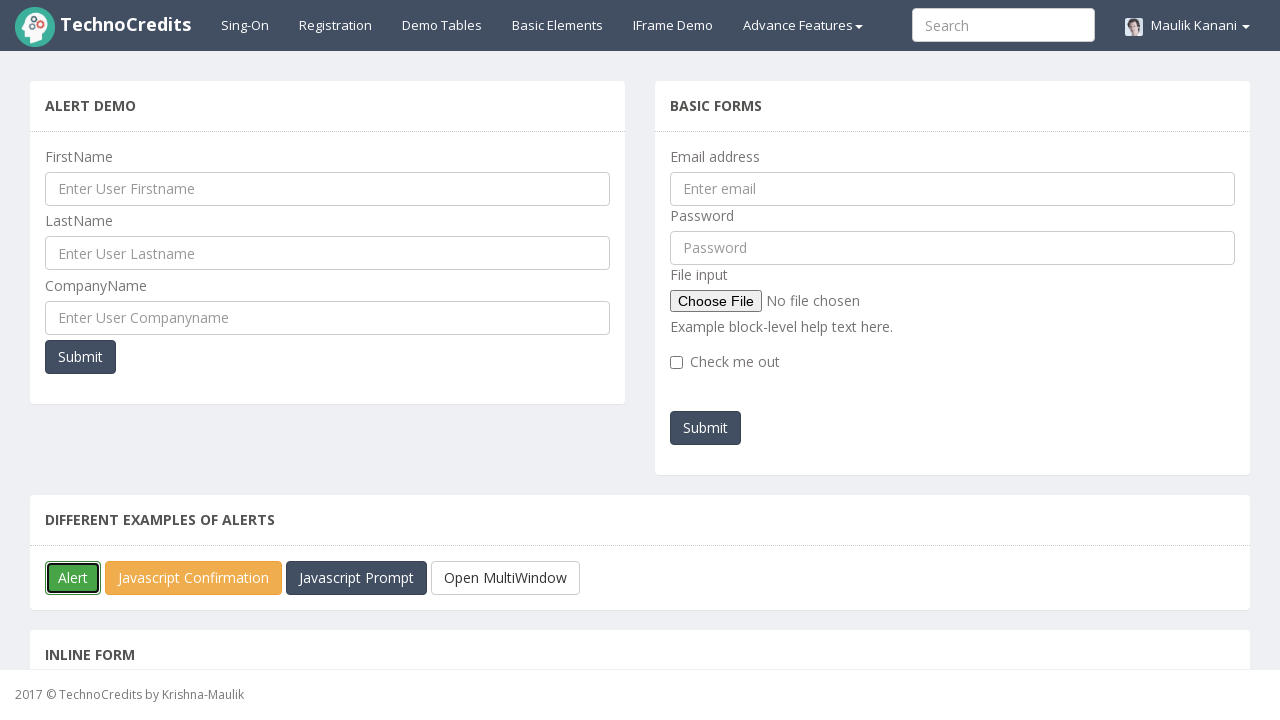

Set up dialog handler to accept JavaScript alert
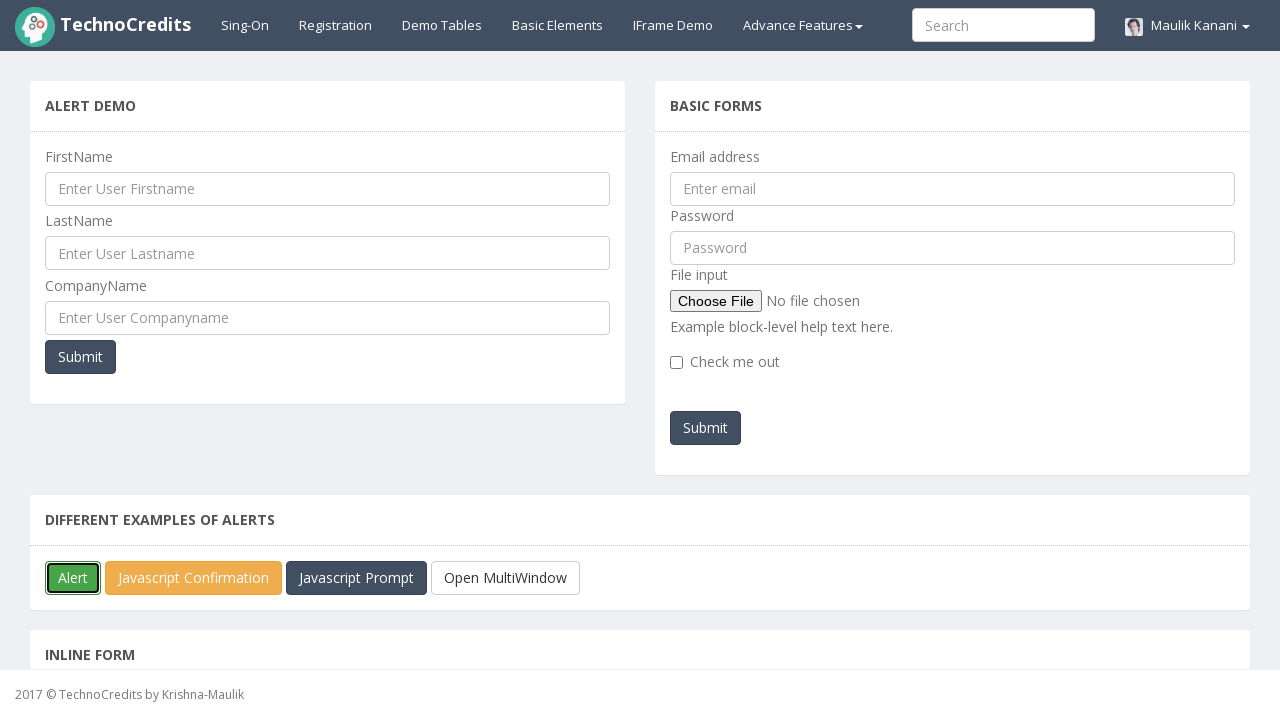

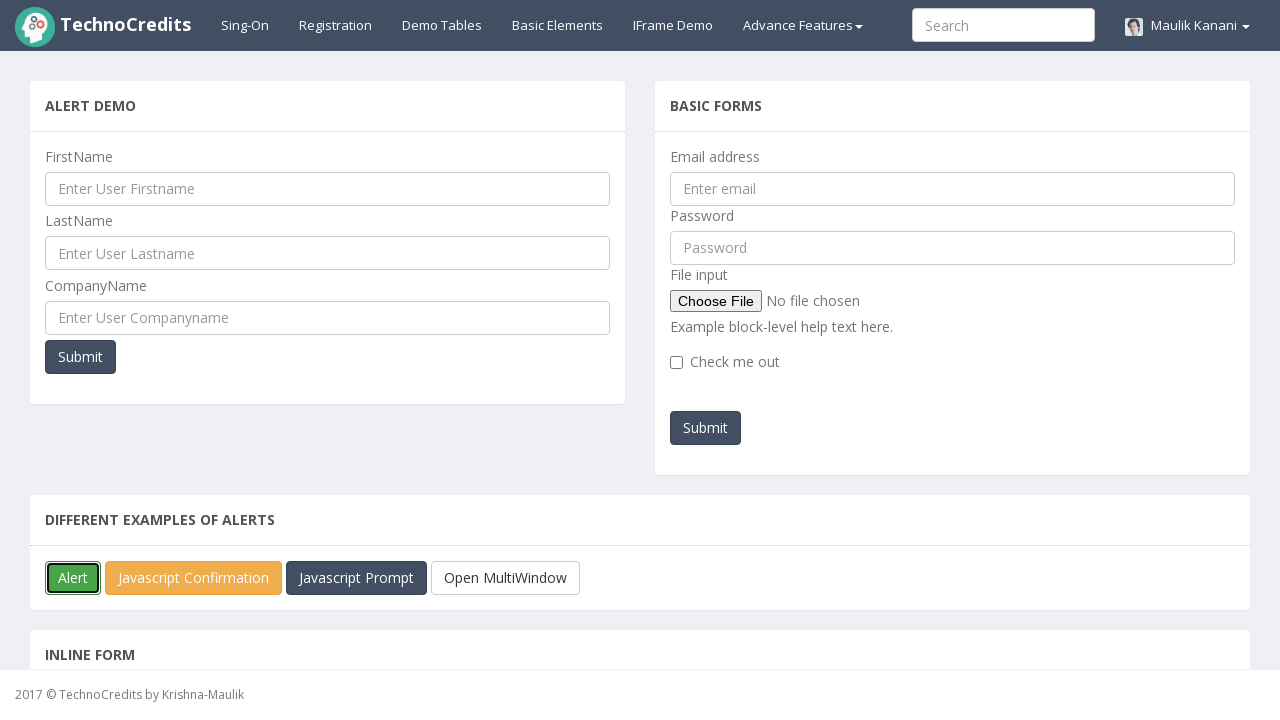